Tests a math challenge form by reading a displayed value, calculating the result using a logarithmic formula, entering the answer, selecting checkbox and radio options, and submitting the form.

Starting URL: https://suninjuly.github.io/math.html

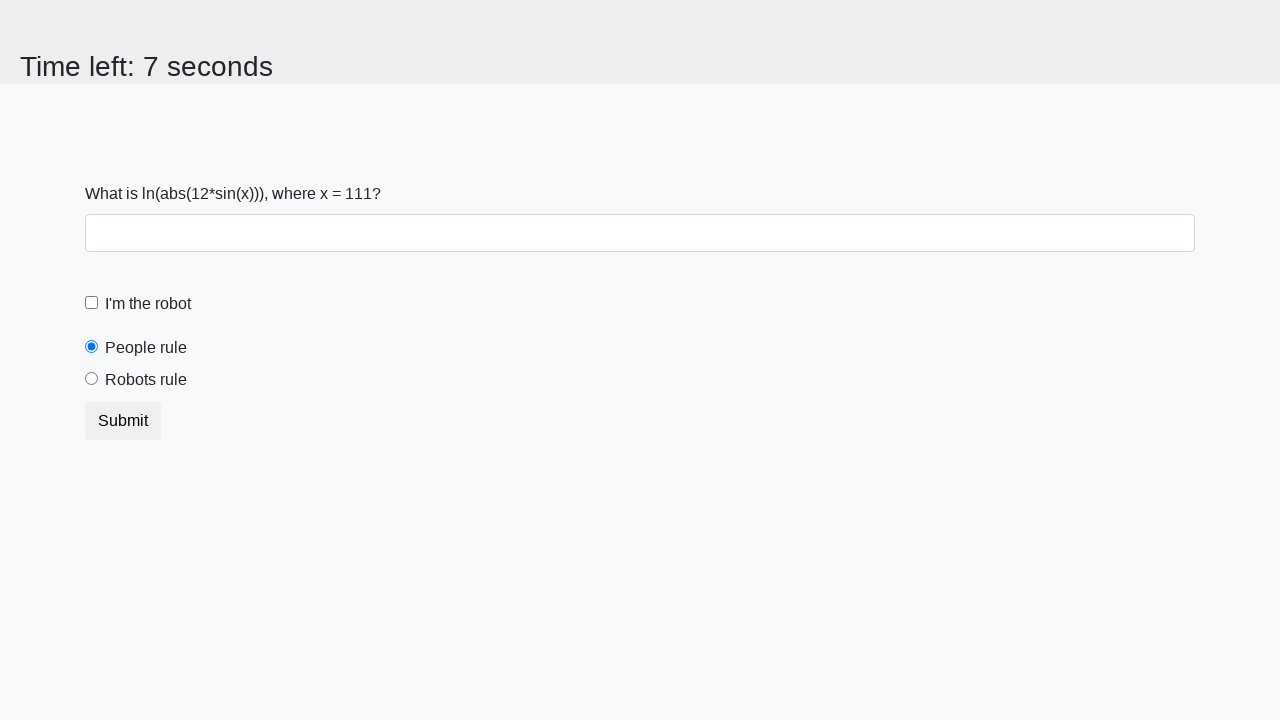

Located the x value element on the page
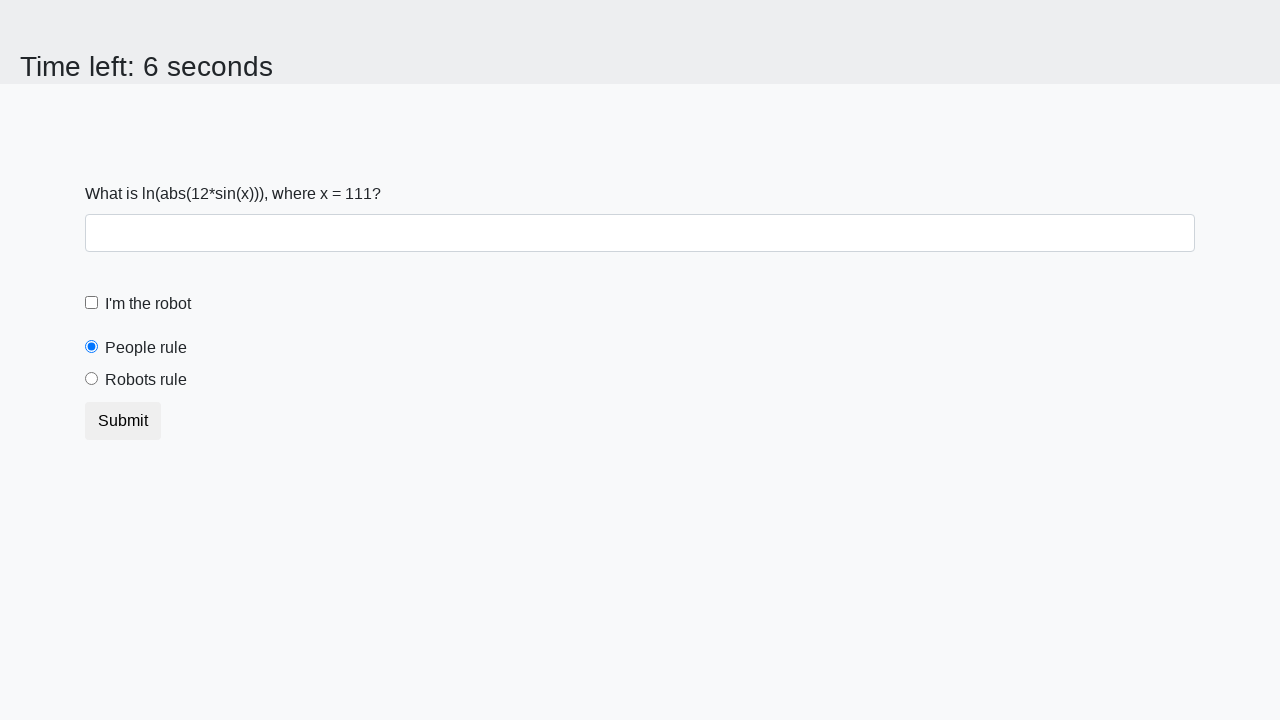

Read x value from page: 111
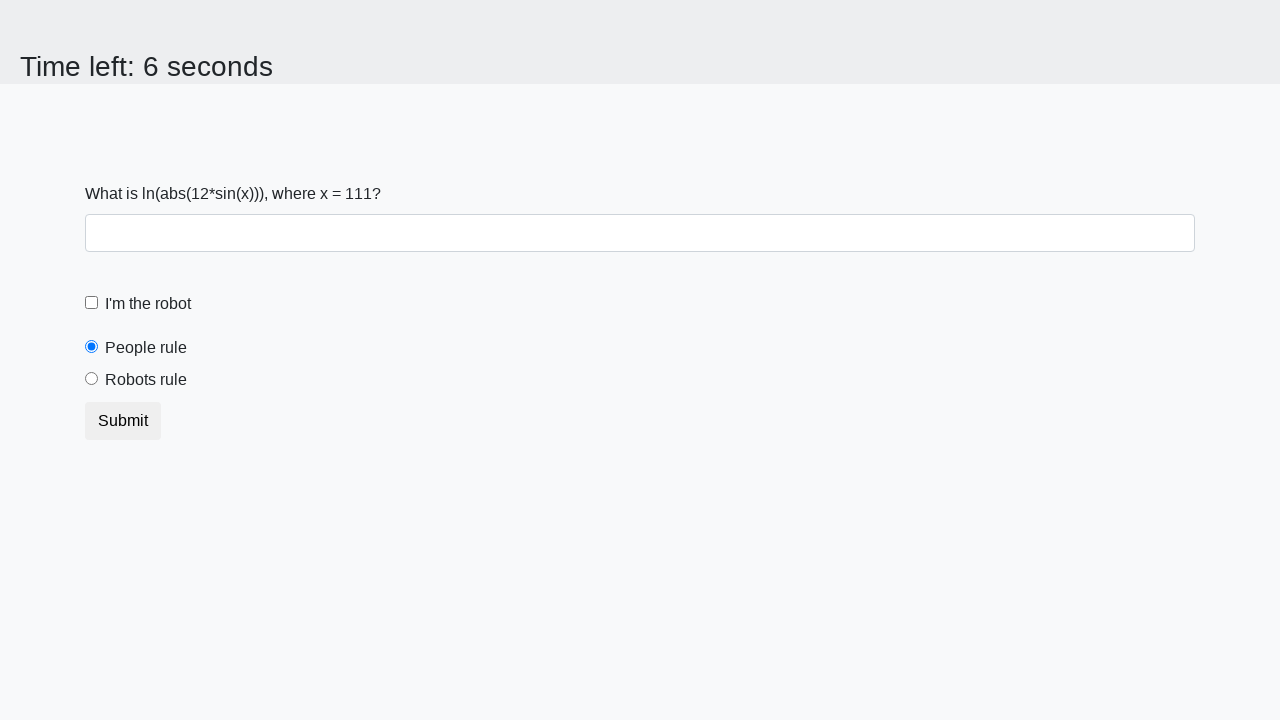

Calculated answer using logarithmic formula: 2.3393621867212846
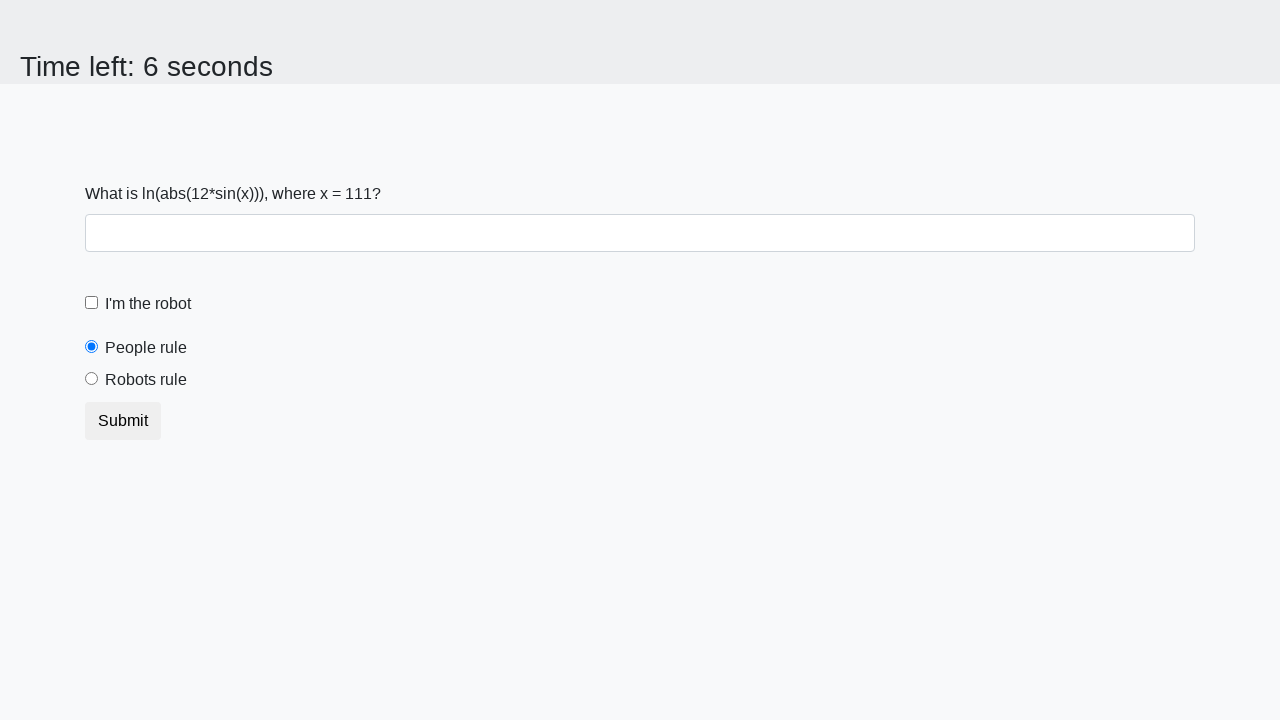

Filled answer field with calculated value: 2.3393621867212846 on #answer
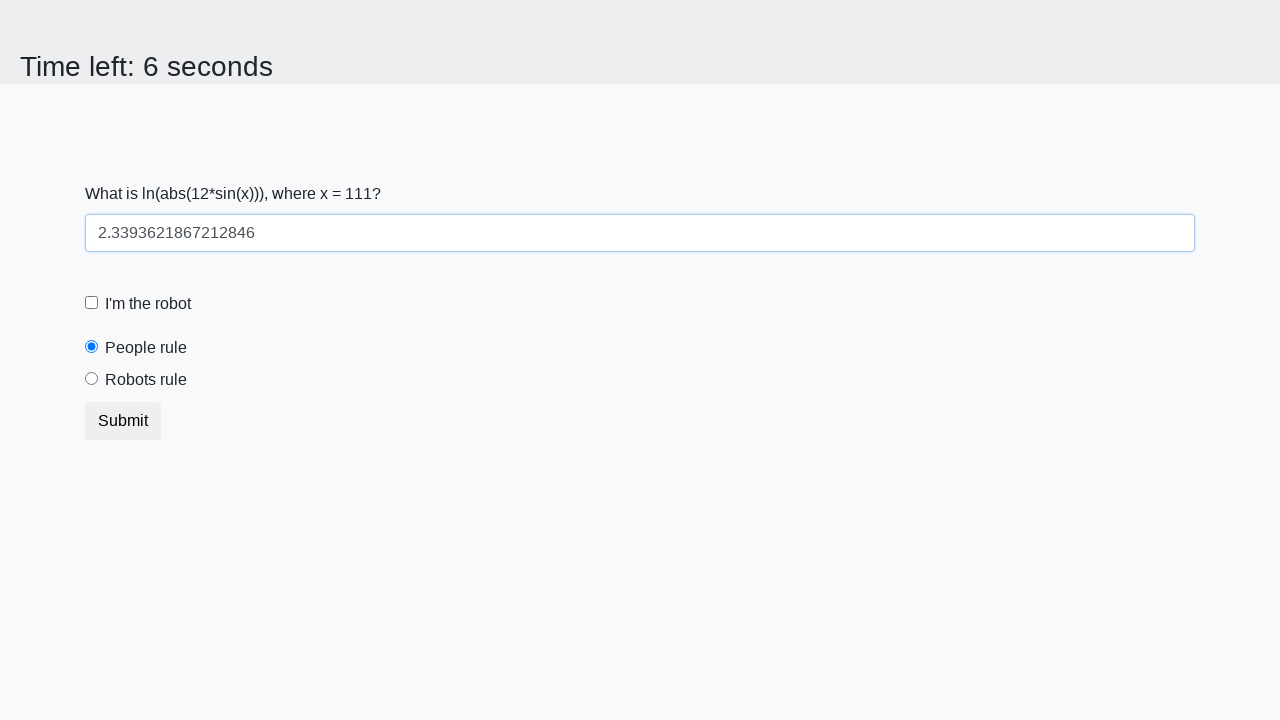

Clicked the checkbox at (92, 303) on div.form-check.form-check-custom input.form-check-input
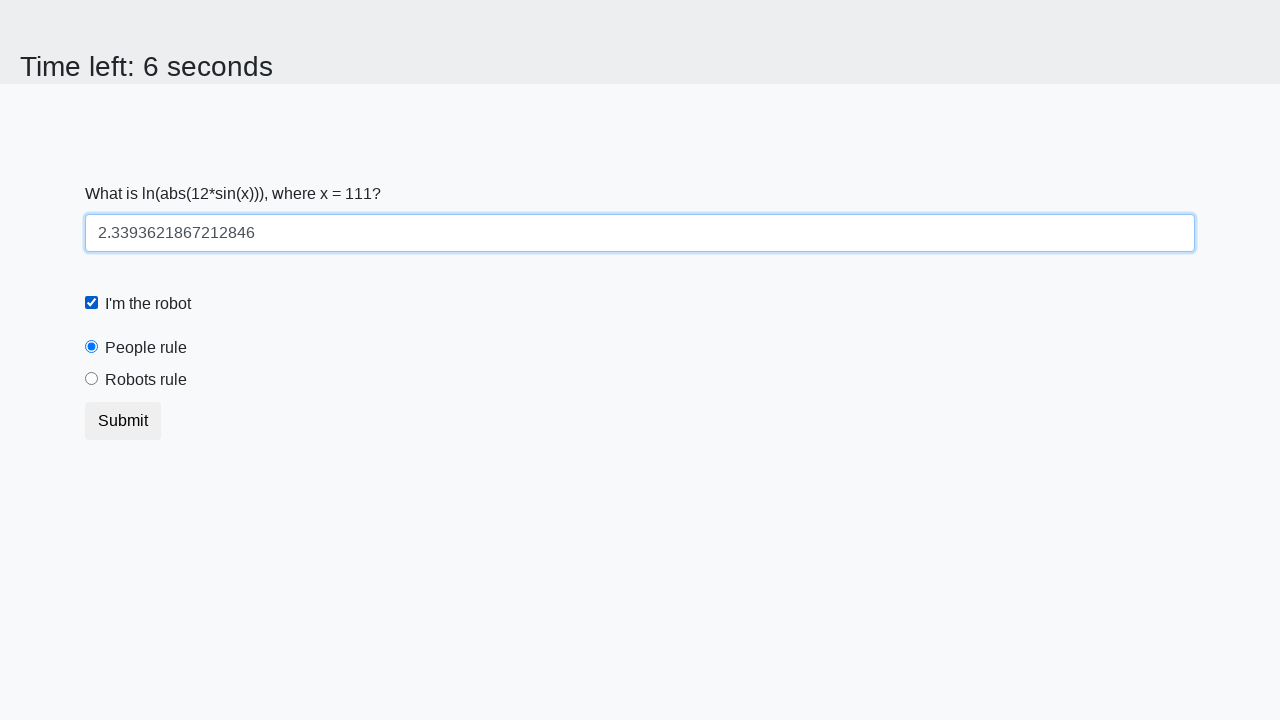

Clicked the 'Robots Rule' radio button at (92, 379) on #robotsRule
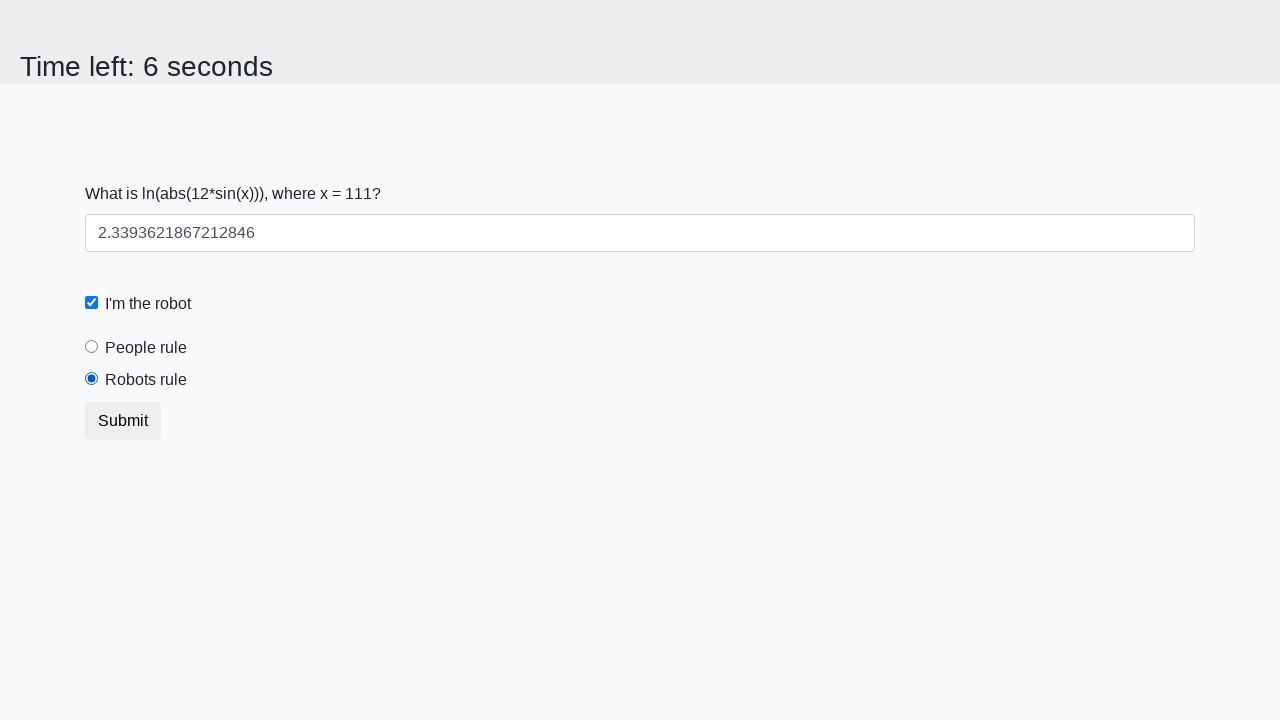

Clicked the submit button to complete the form at (123, 421) on button[type='submit']
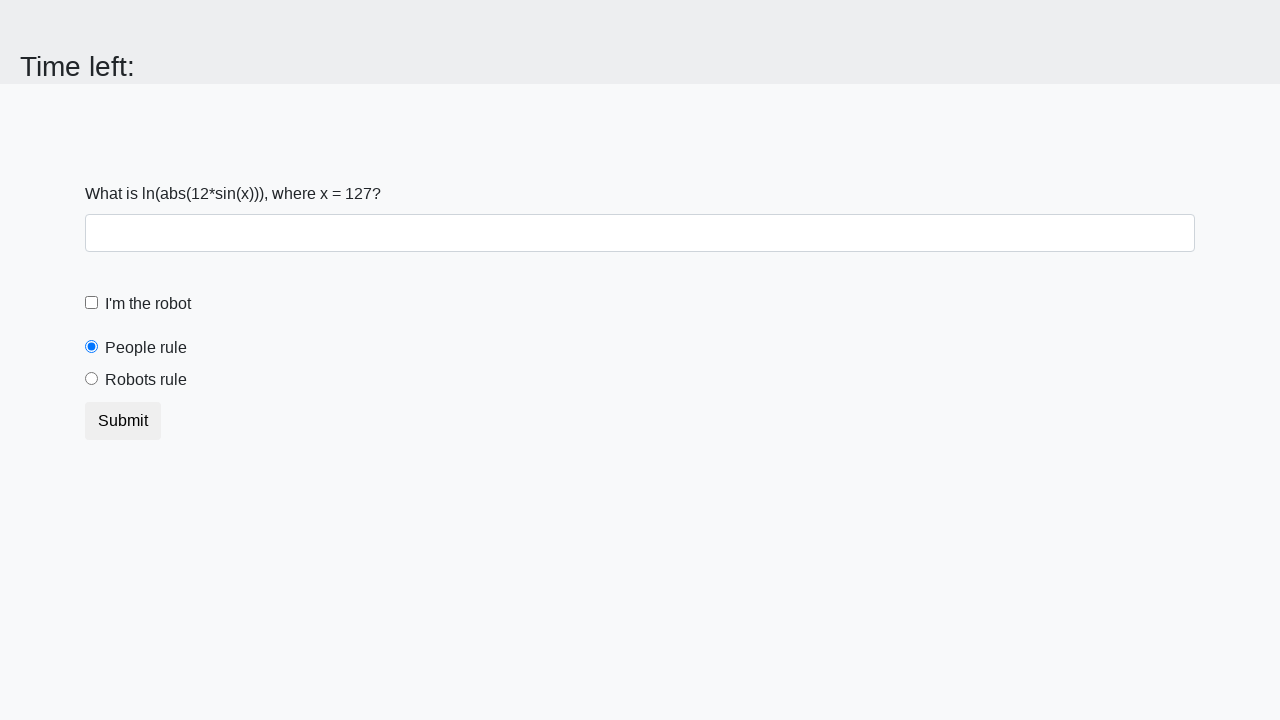

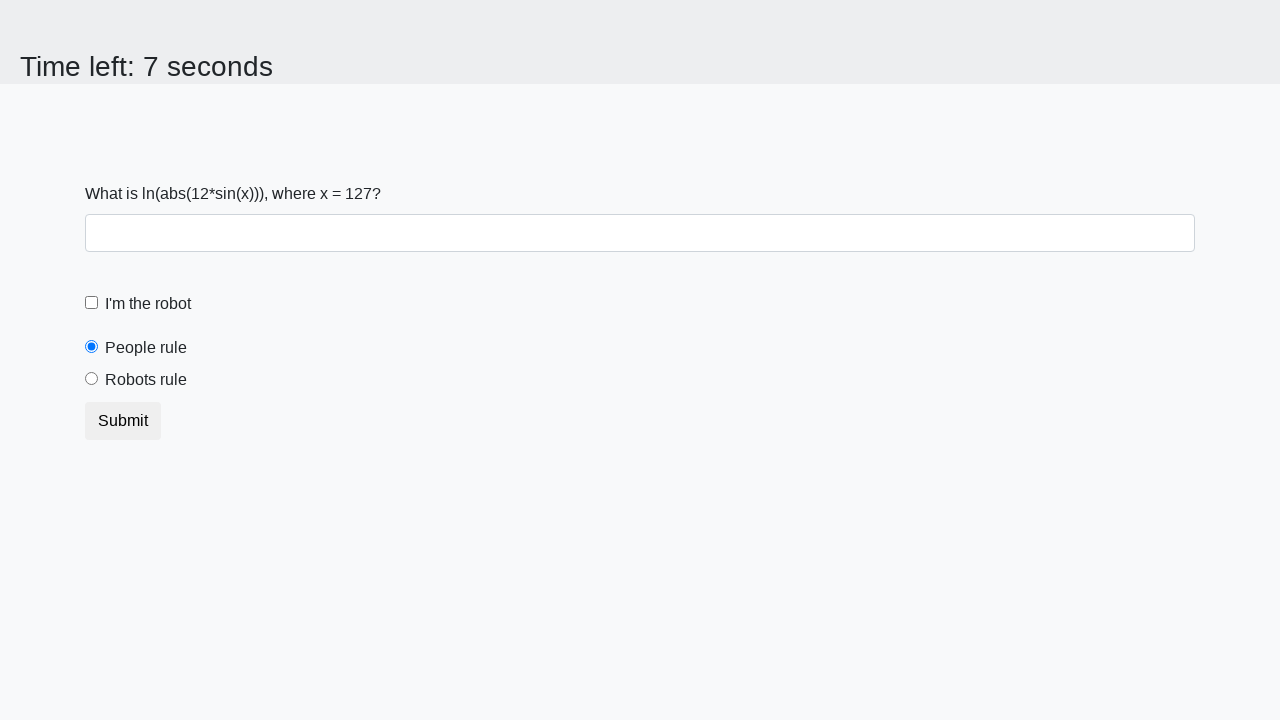